Tests file download functionality by clicking a download link for a .docx file and waiting for the download to complete

Starting URL: https://testcenter.techproeducation.com/index.php?page=file-download

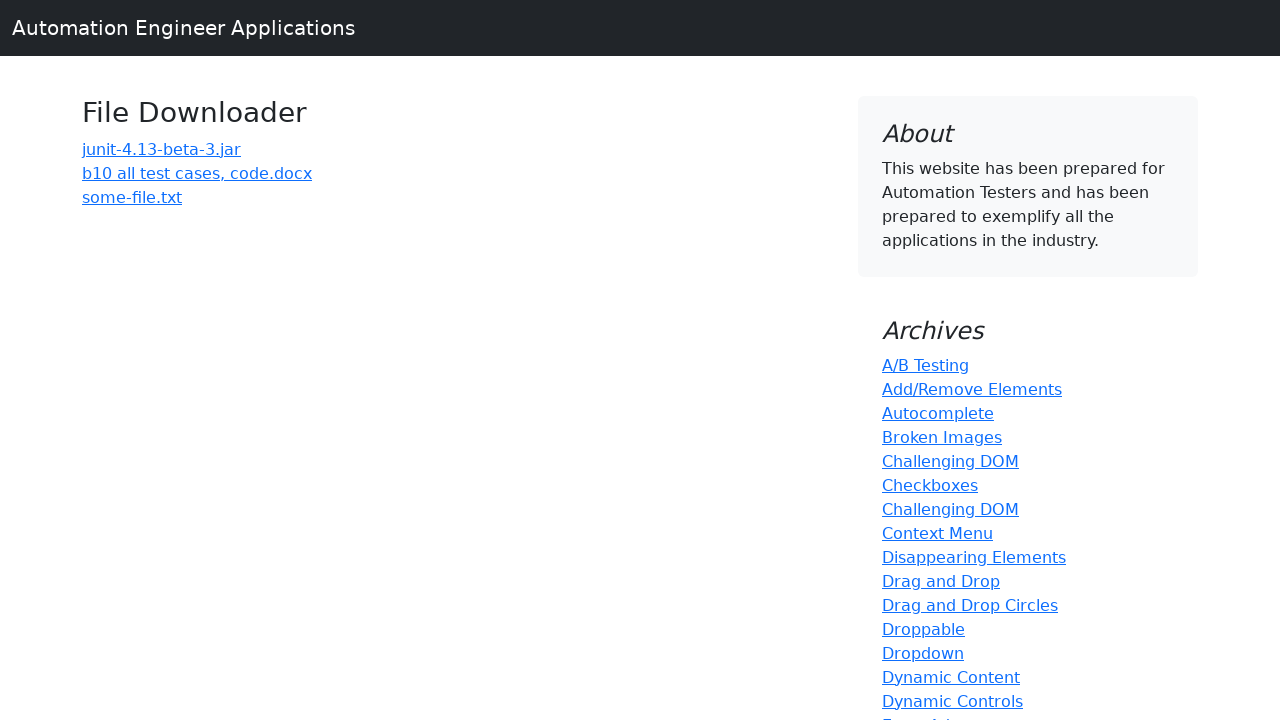

Clicked download link for 'b10 all test cases, code.docx' at (197, 173) on a:has-text('b10 all')
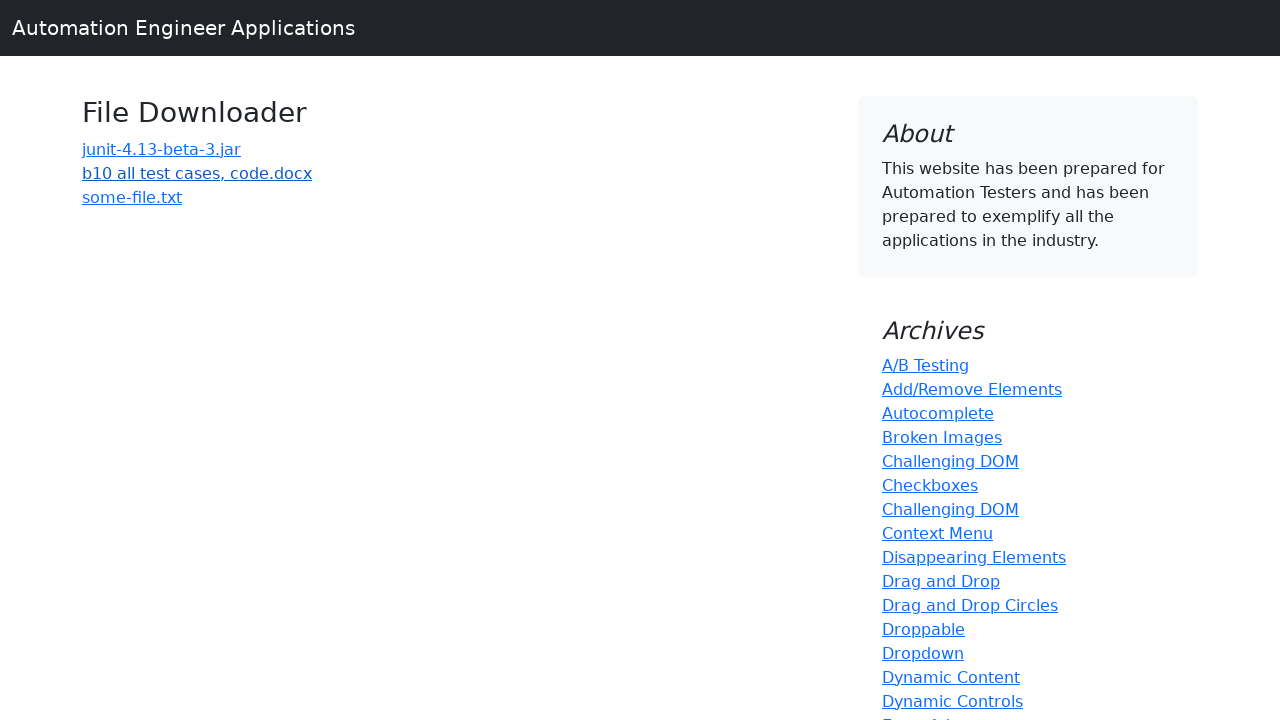

Download completed and download object retrieved
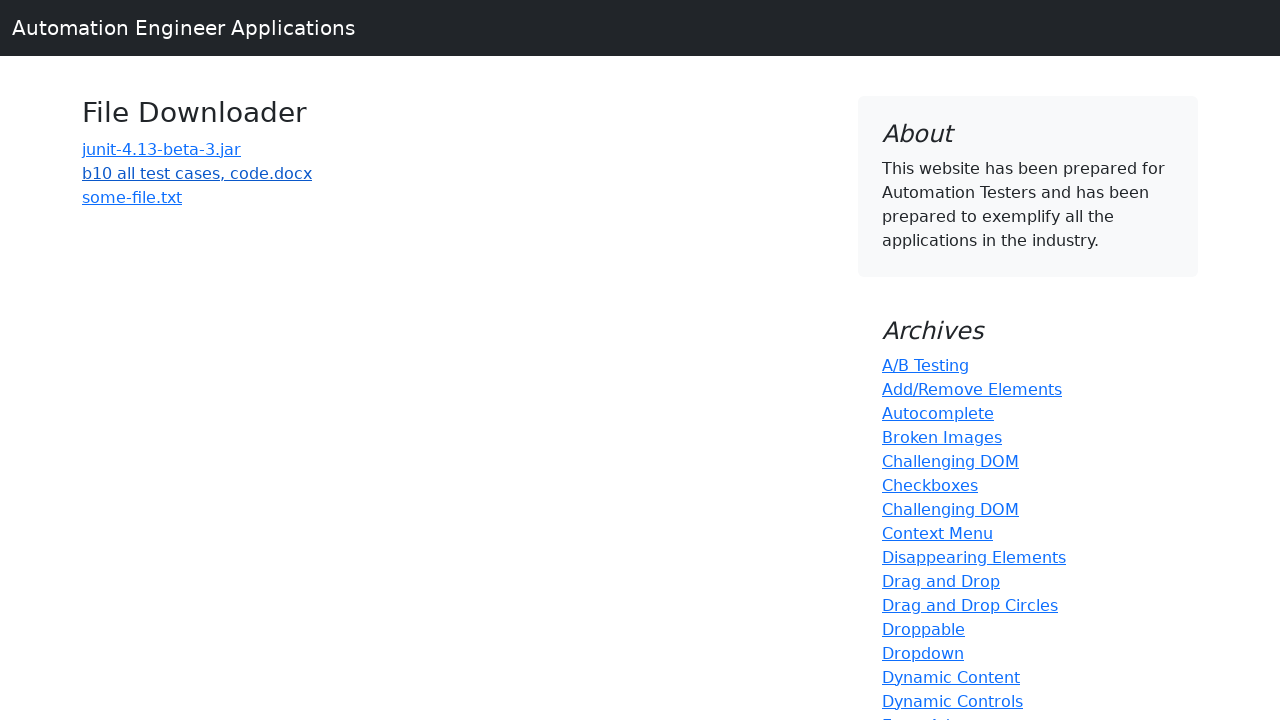

Retrieved download file path
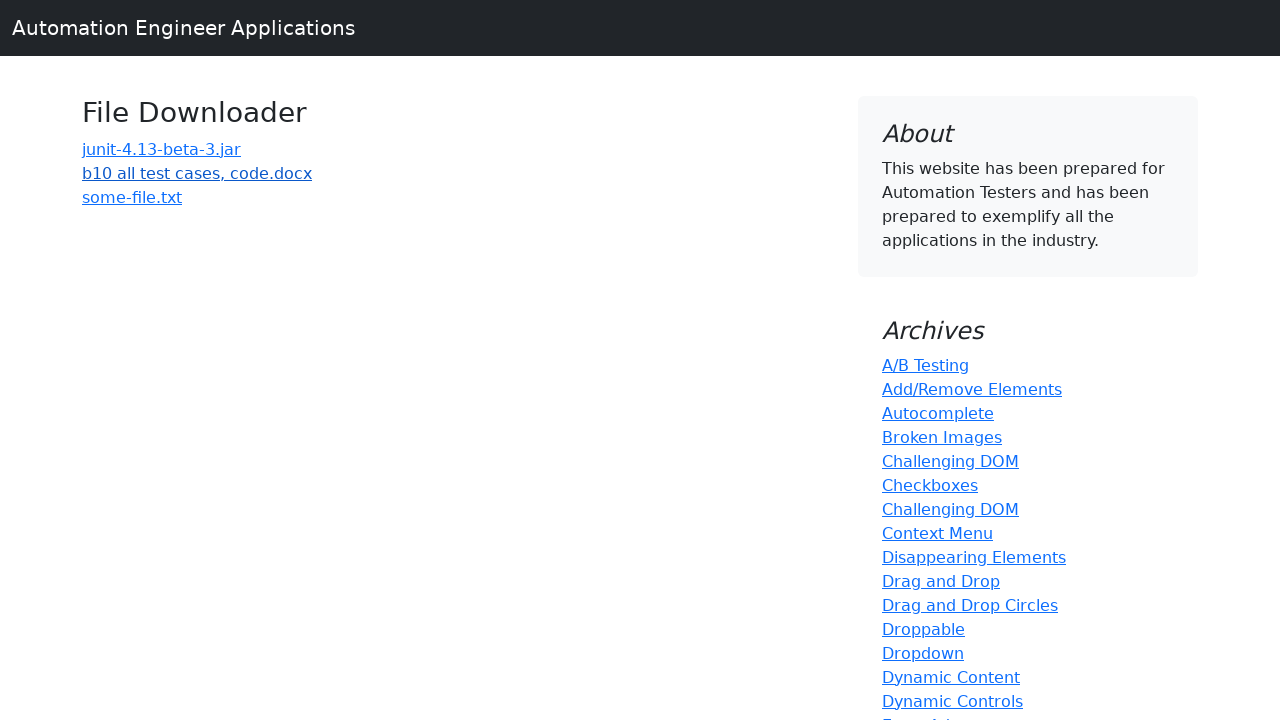

Verified downloaded file has correct name containing 'b10'
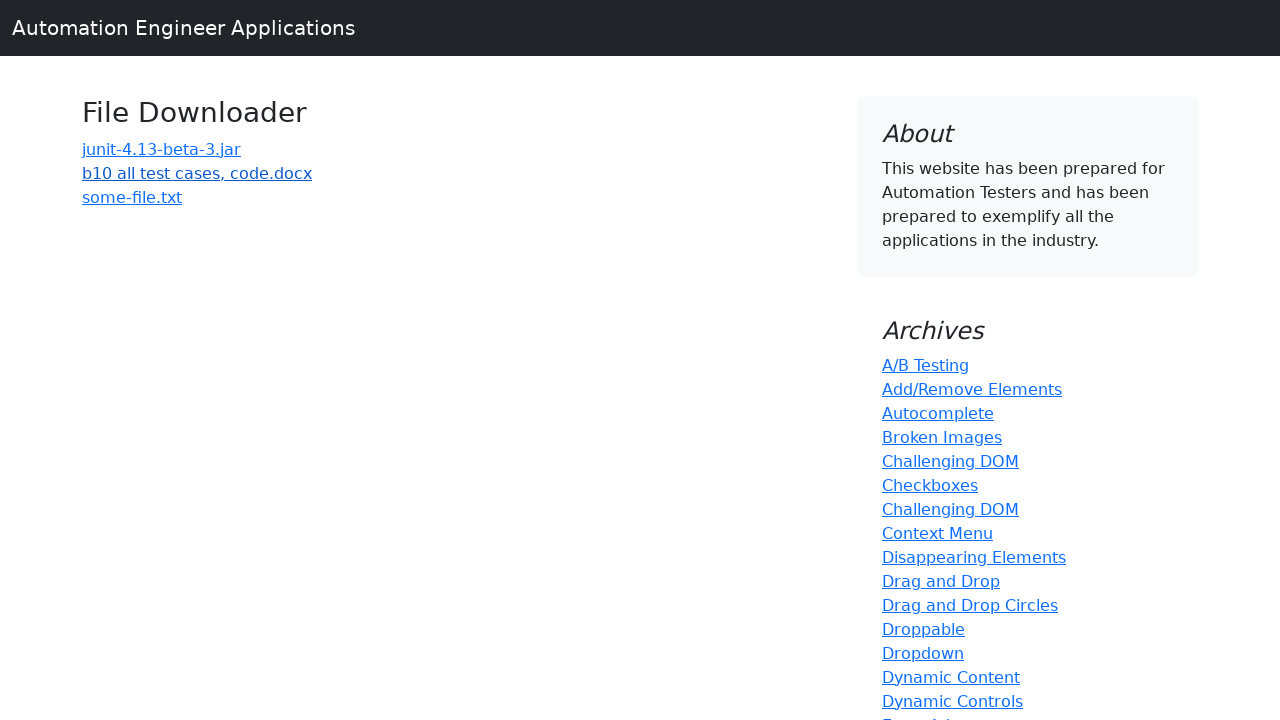

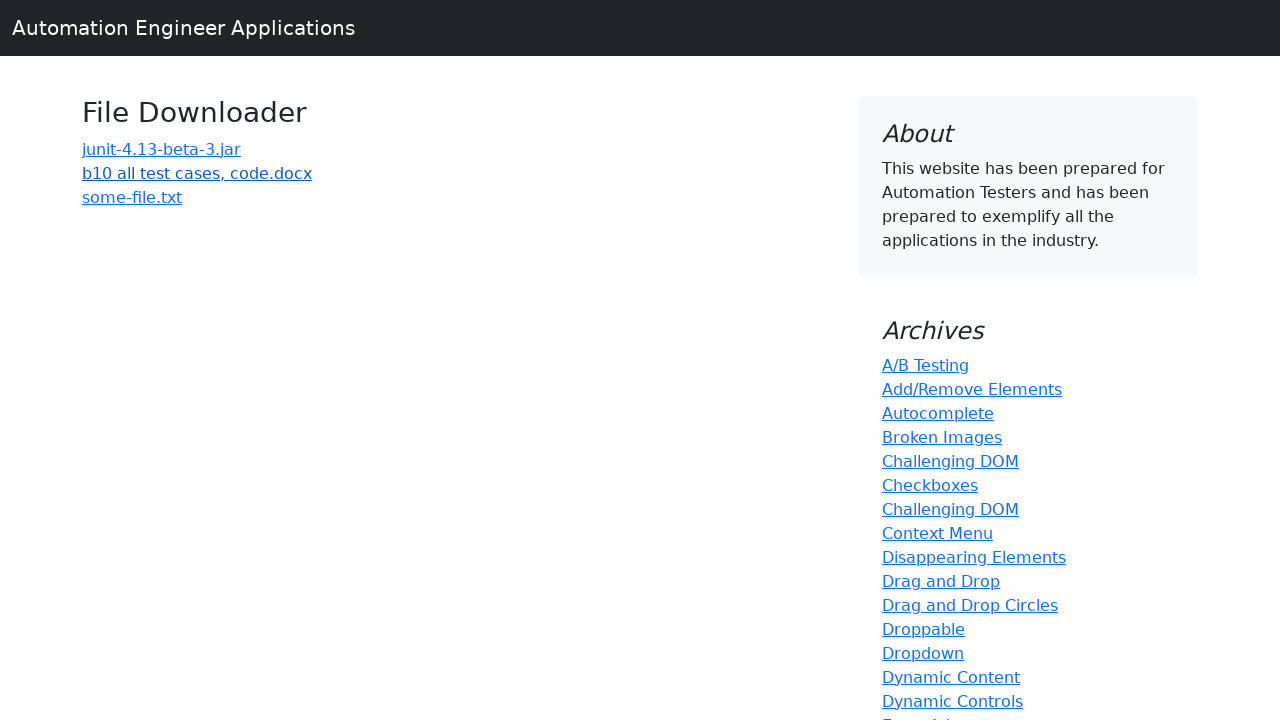